Tests adding a new todo item by entering "Learn JavaScript" in the input field and verifying it appears in the list

Starting URL: https://lambdatest.github.io/sample-todo-app/

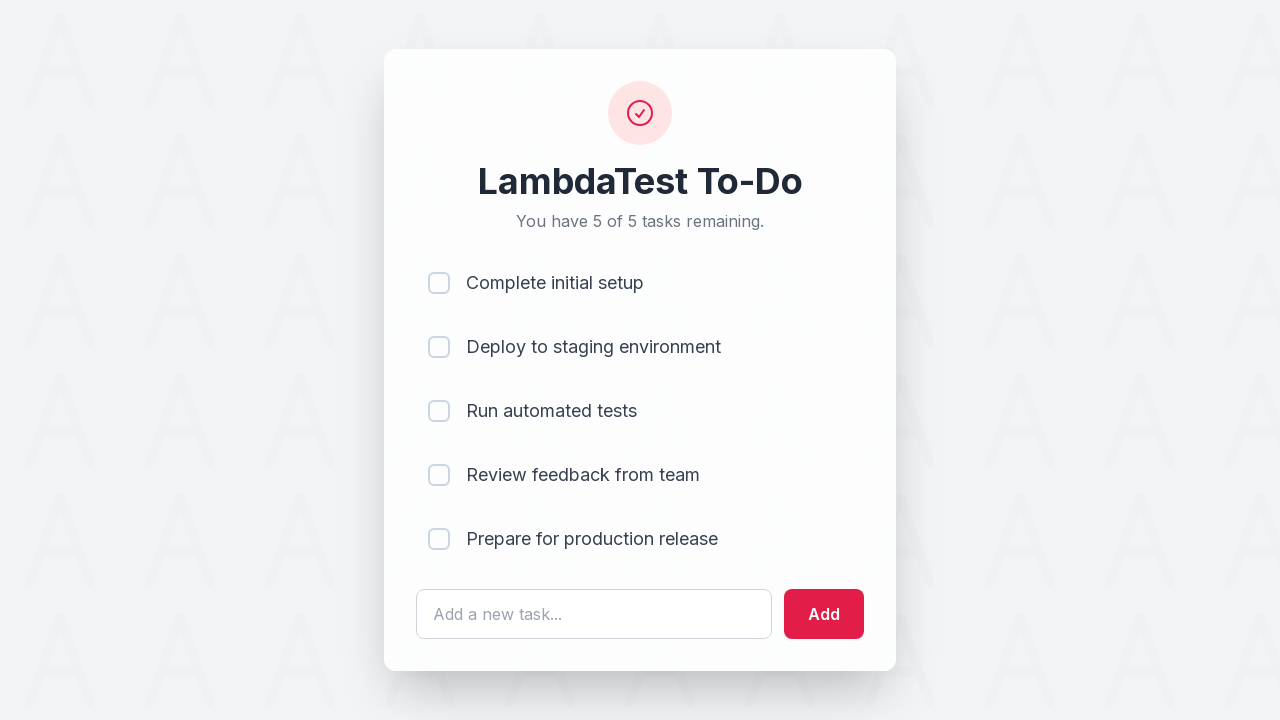

Filled todo input field with 'Learn JavaScript' on #sampletodotext
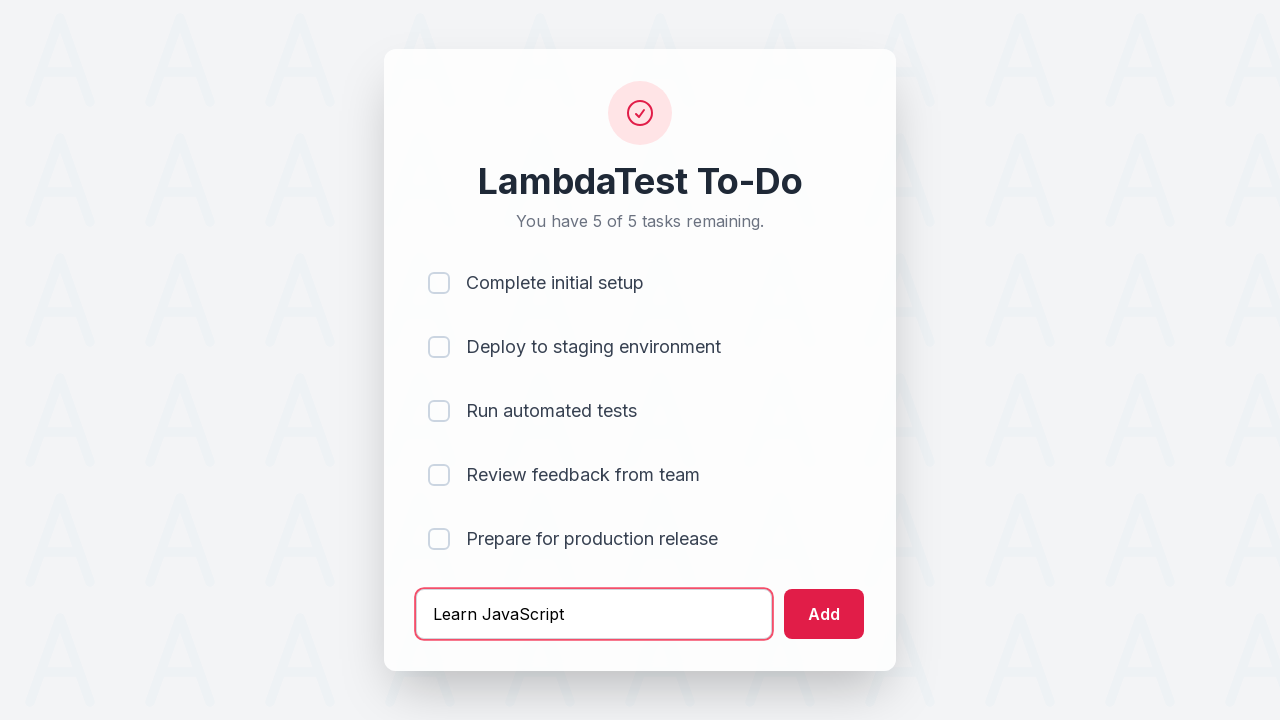

Pressed Enter to submit the new todo item on #sampletodotext
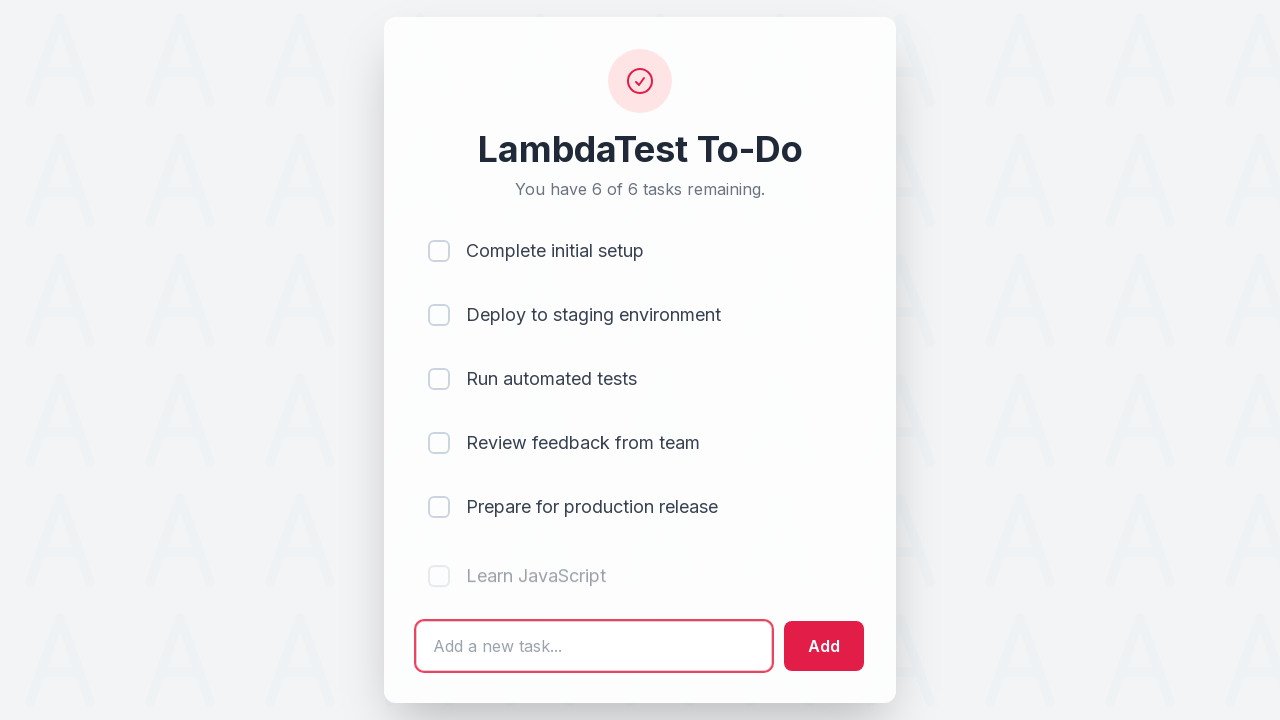

Verified that the new todo item 'Learn JavaScript' appears in the list
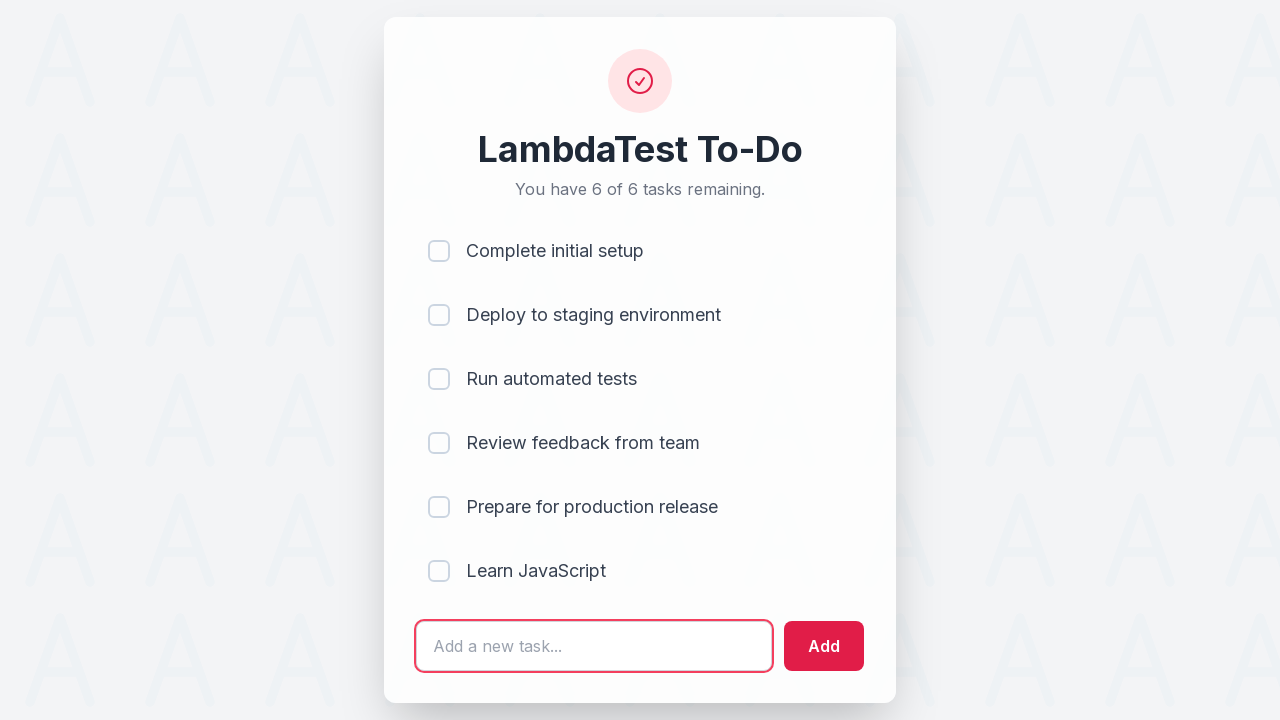

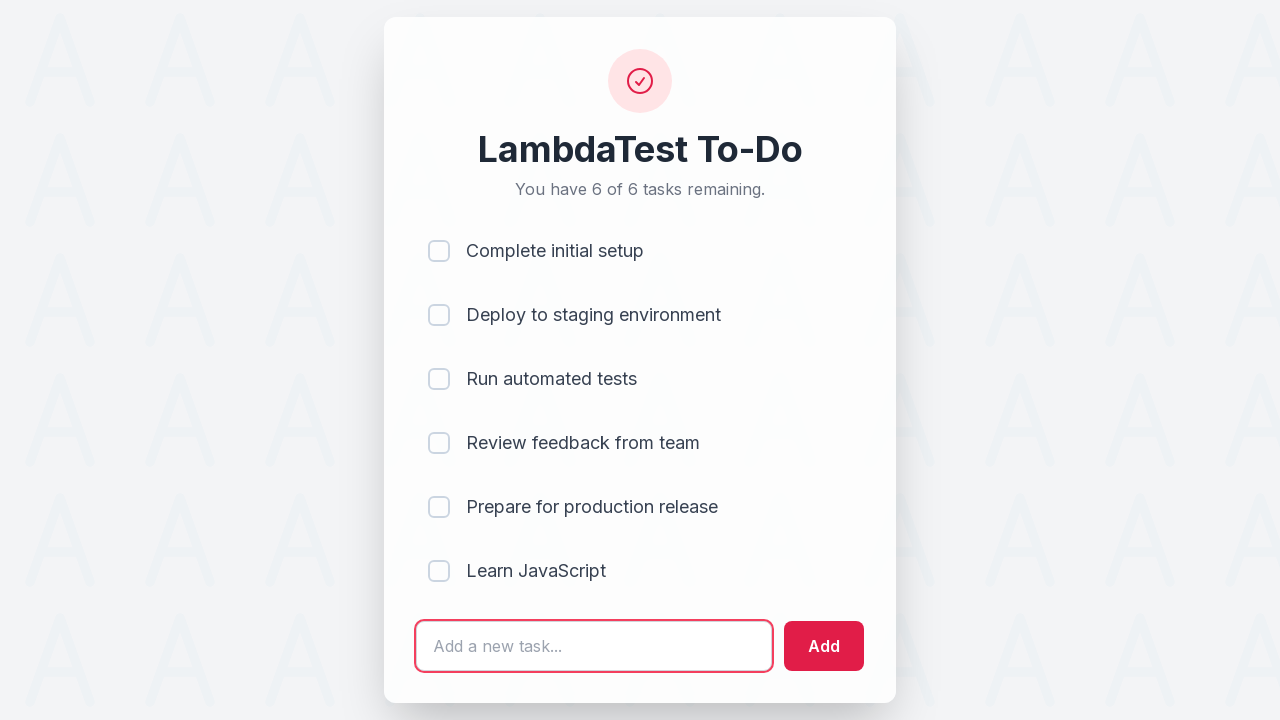